Tests radio button selection functionality

Starting URL: https://demoqa.com/

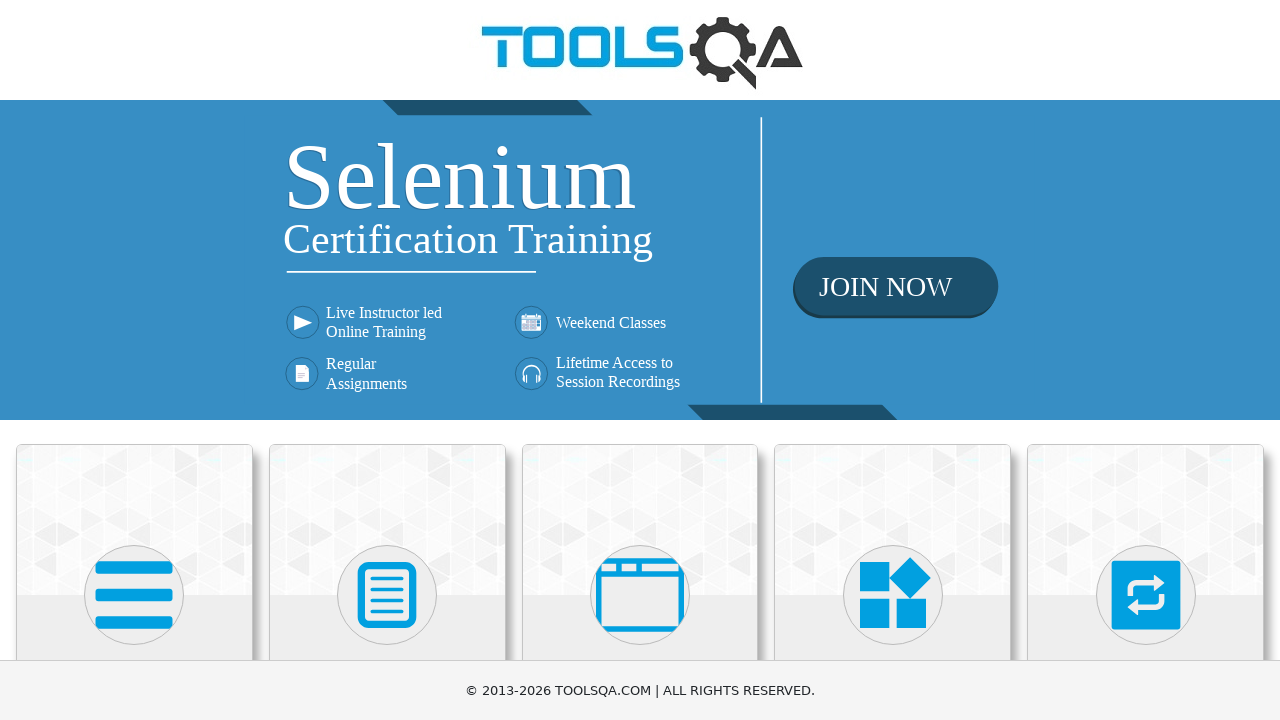

Clicked on Elements tab at (134, 520) on div.card.mt-4.top-card:nth-child(1)
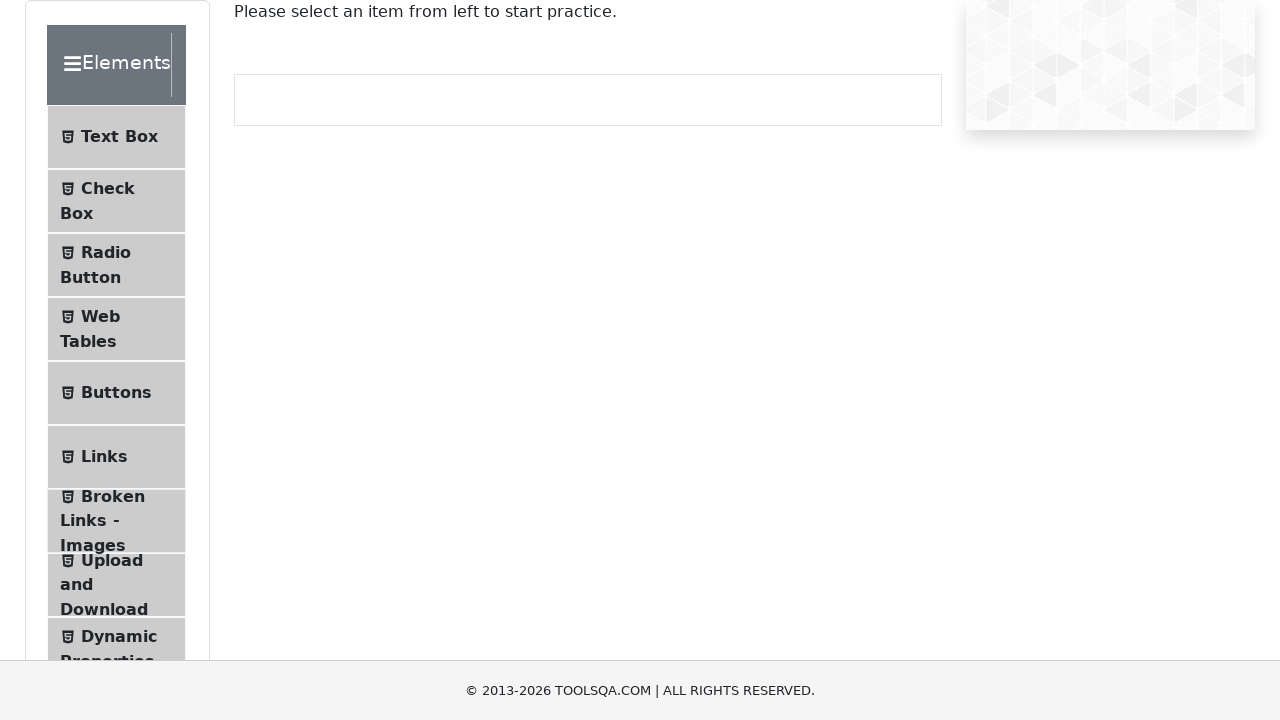

Clicked on Radio Button menu item at (106, 252) on xpath=//span[text()='Radio Button']
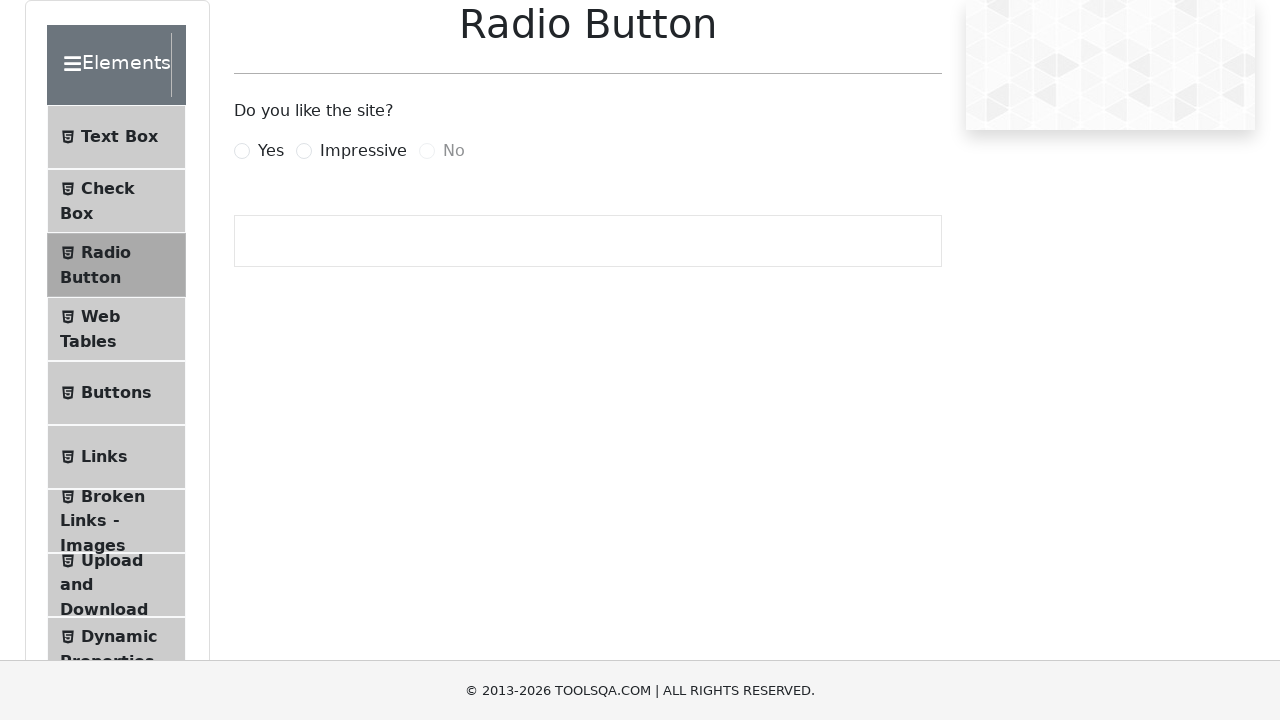

Selected Yes radio button at (271, 151) on xpath=//label[@for='yesRadio']
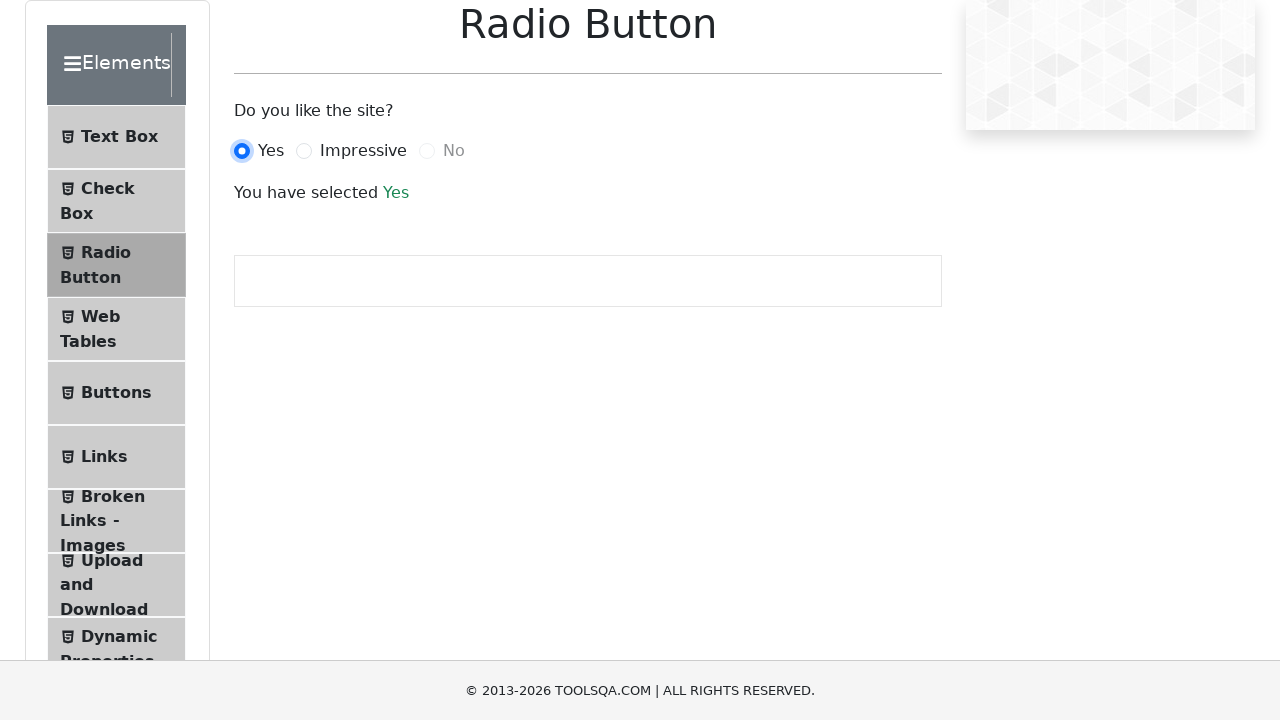

Selected Impressive radio button at (363, 151) on xpath=//label[@for='impressiveRadio']
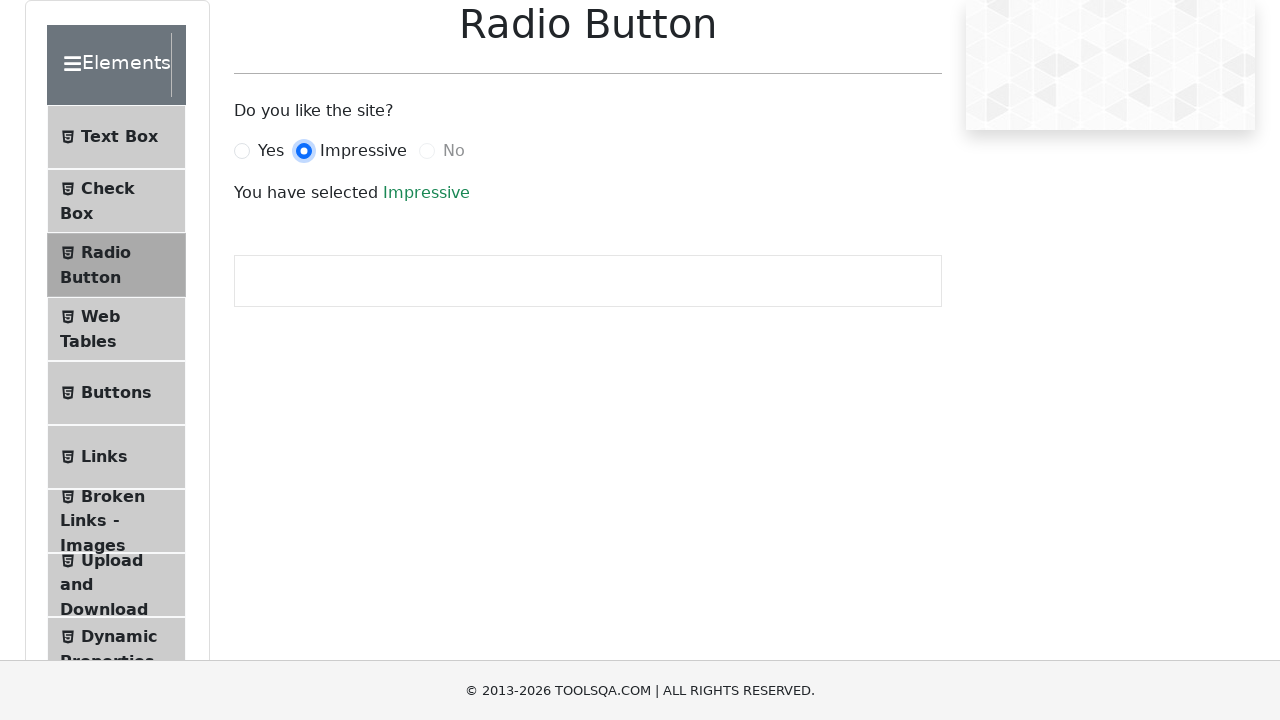

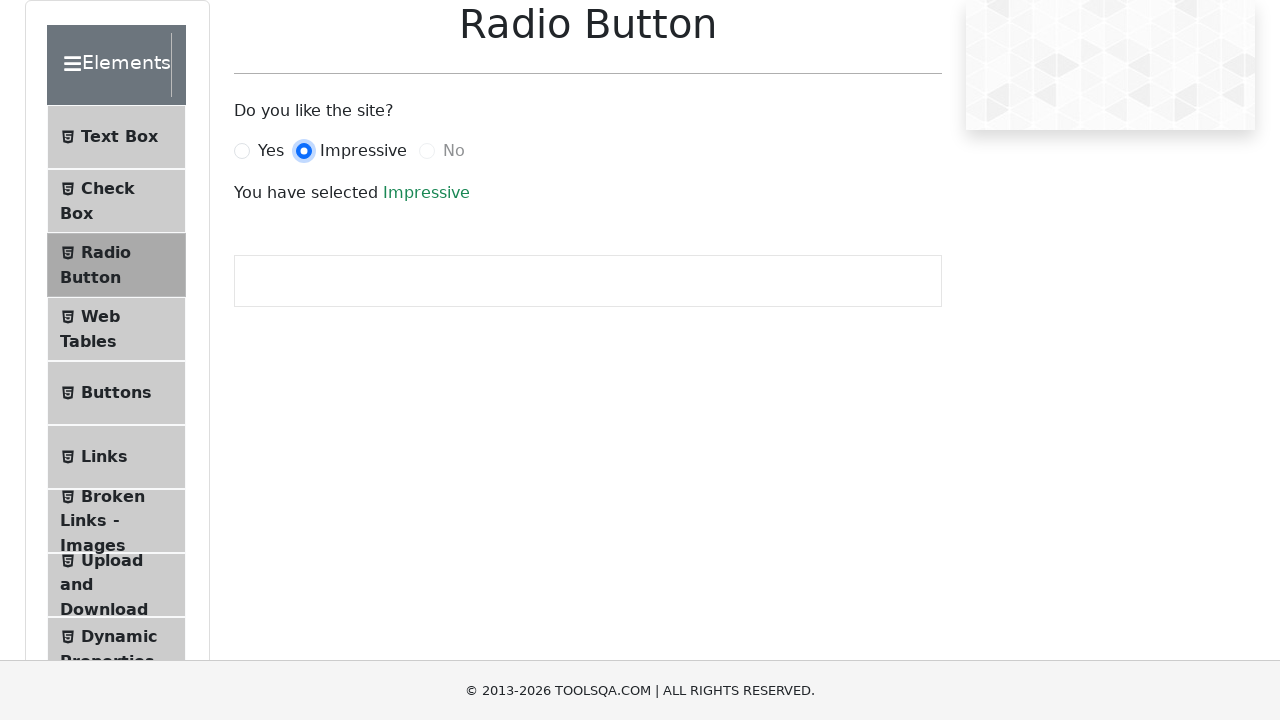